Tests the Context Menu functionality by navigating to the context menu page, performing a right-click on a designated box element, and accepting the resulting JavaScript alert.

Starting URL: https://the-internet.herokuapp.com/

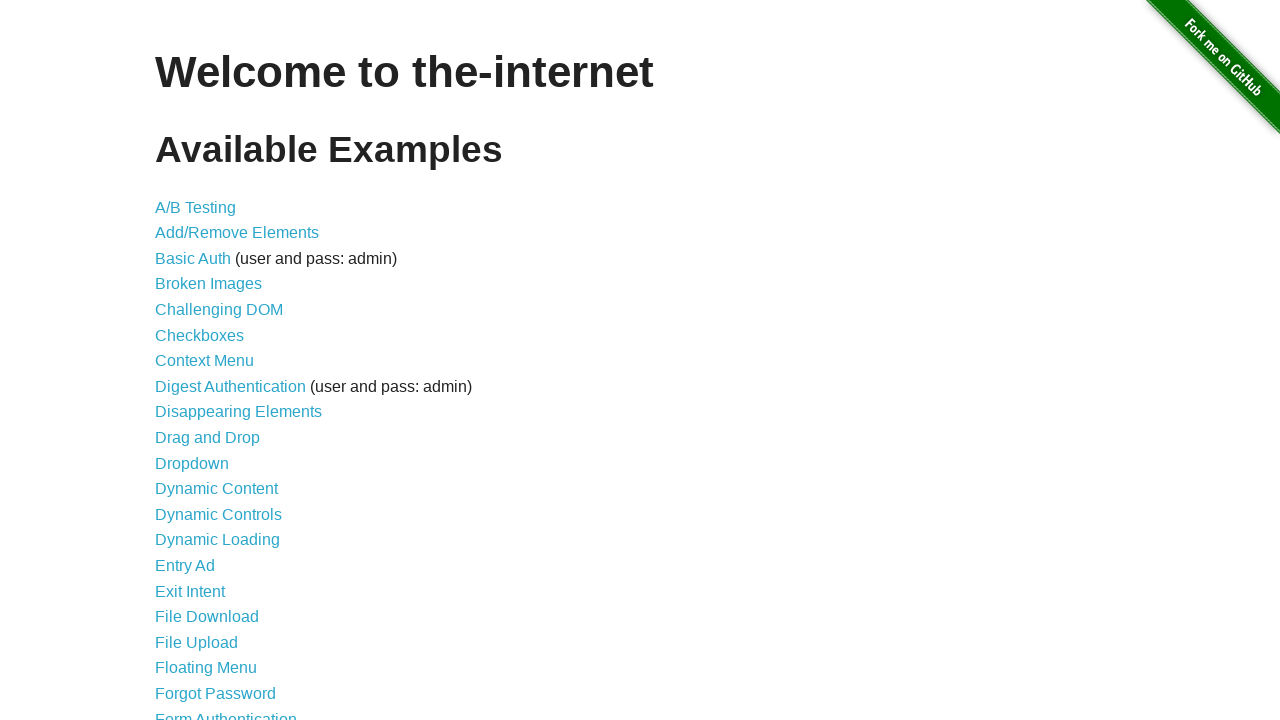

Clicked on Context Menu link from landing page at (204, 361) on a[href='/context_menu']
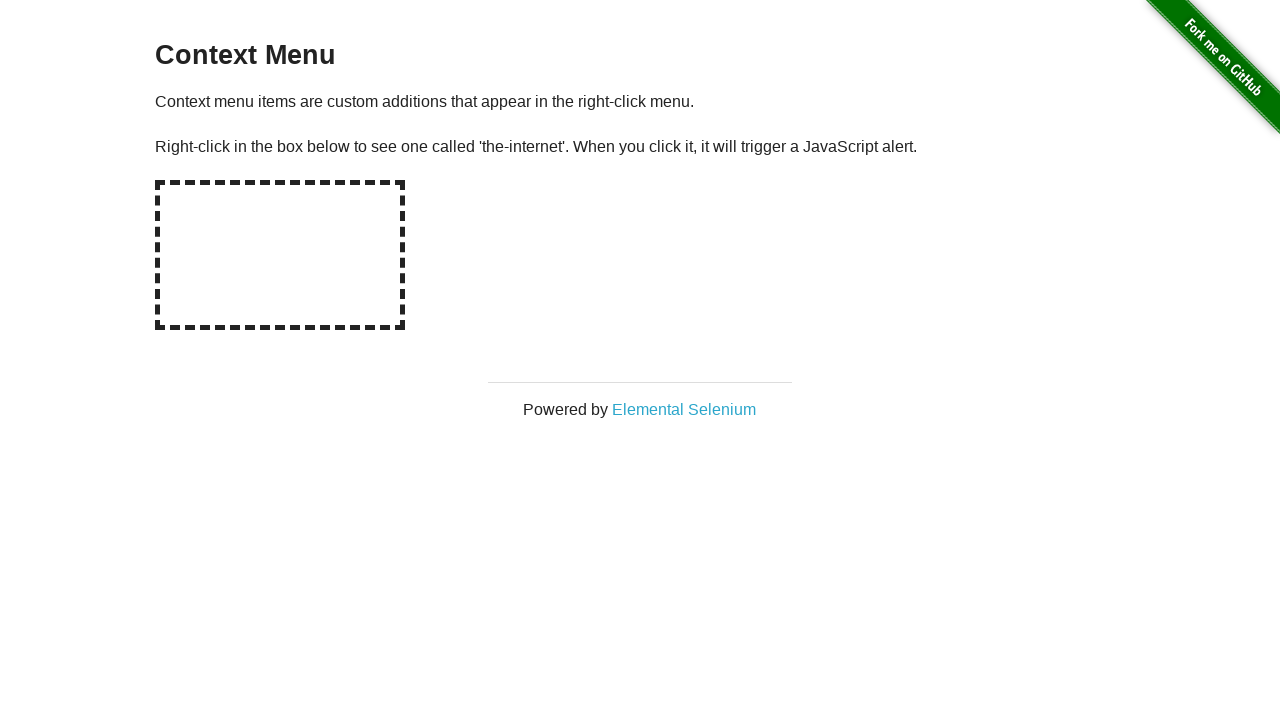

Context menu page loaded and hot-spot element is visible
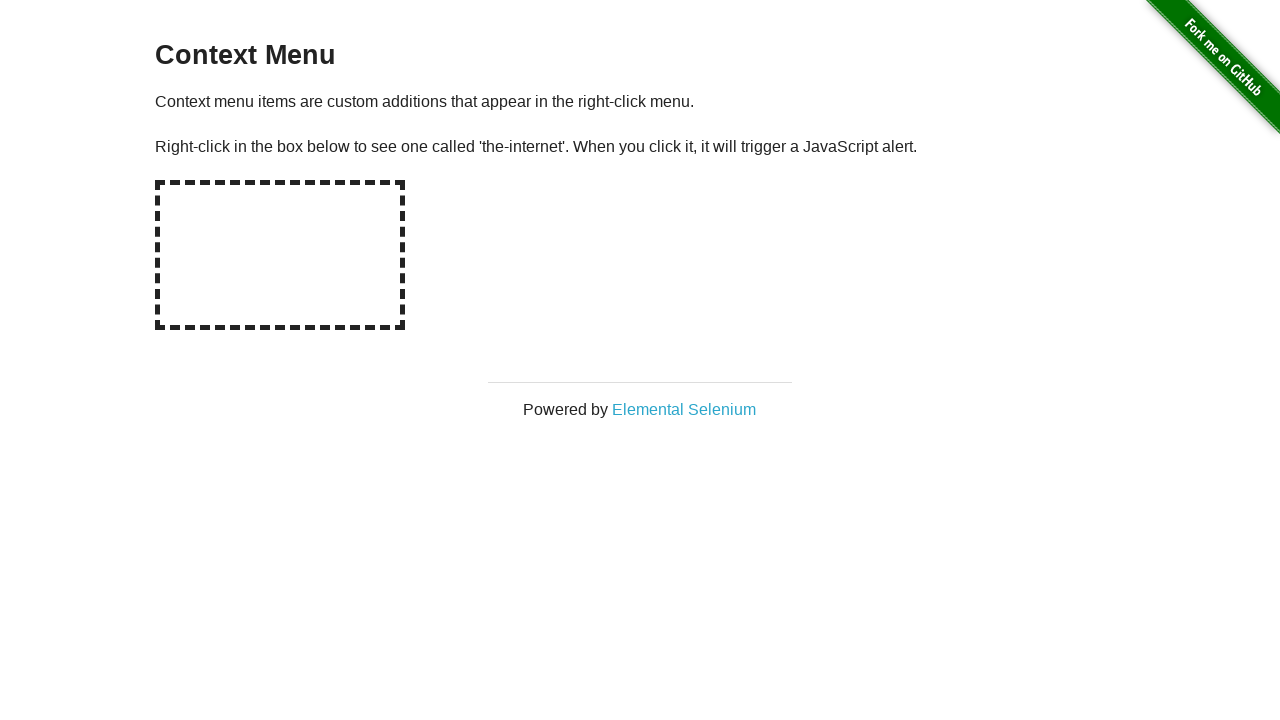

Page header is displayed
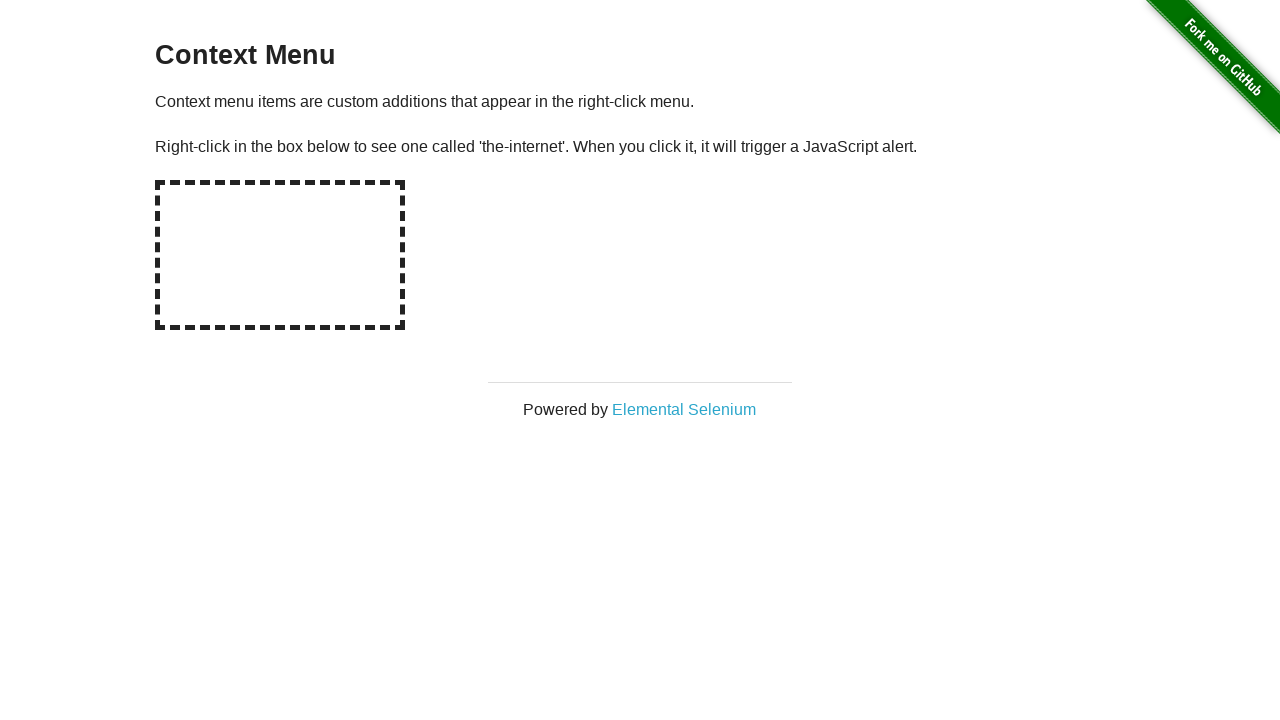

Dialog handler configured to accept alerts
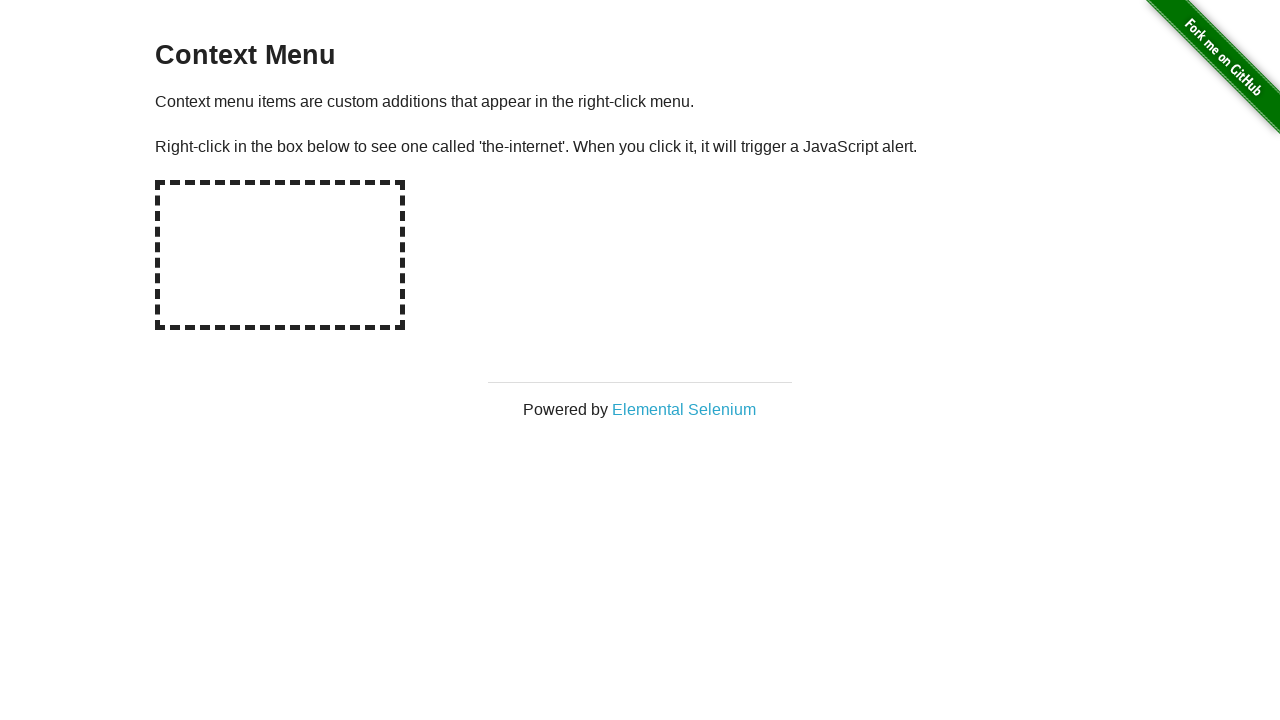

Right-clicked on the box element to trigger context menu at (280, 255) on #hot-spot
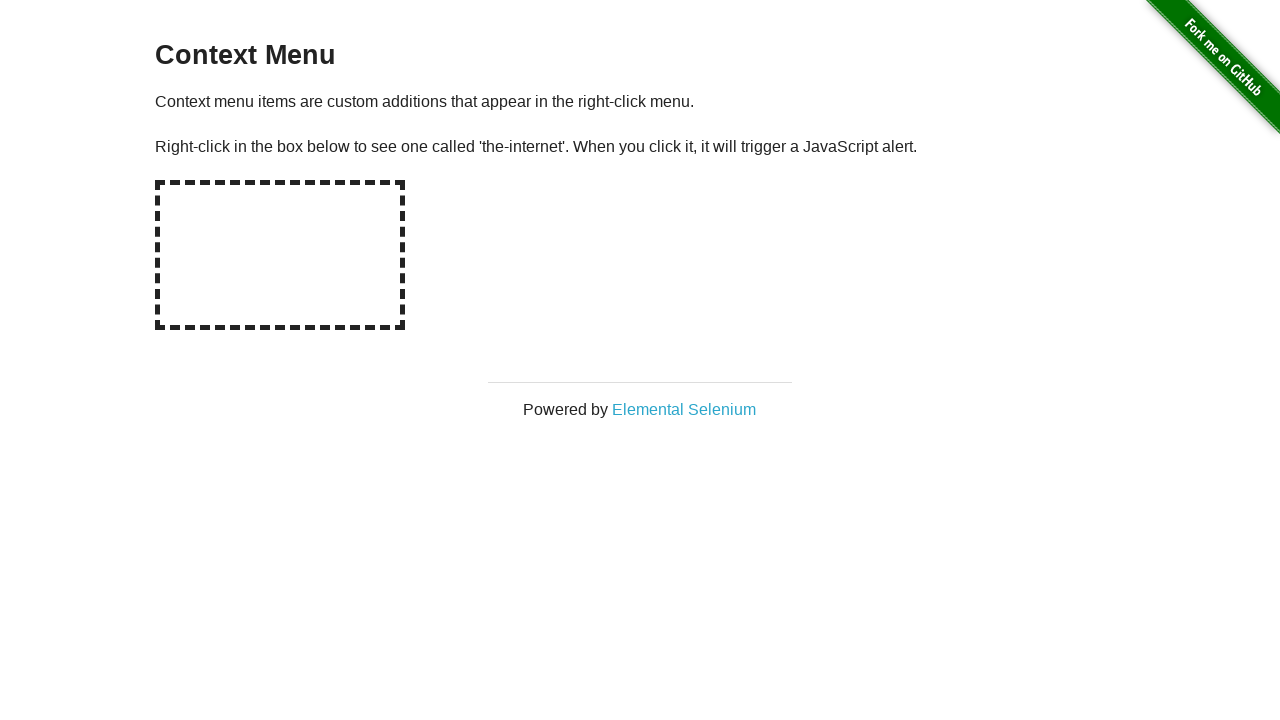

Alert was handled and dialog dismissed
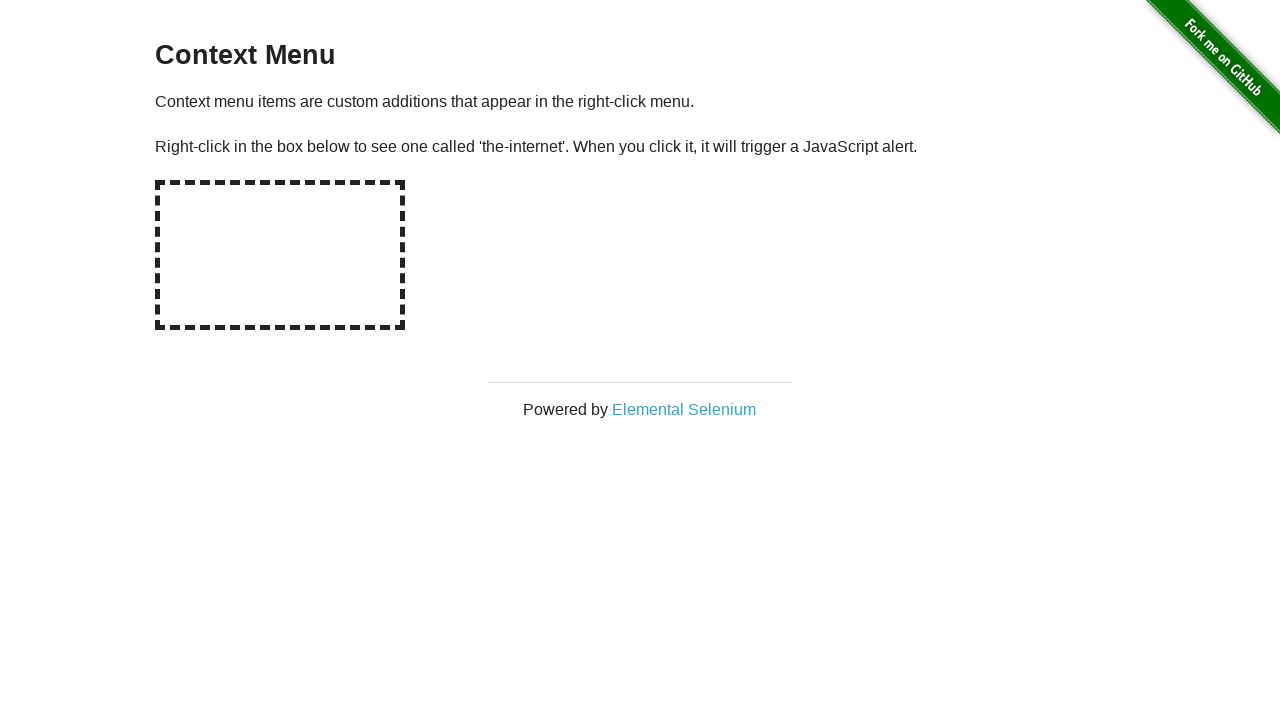

Navigated back to home page
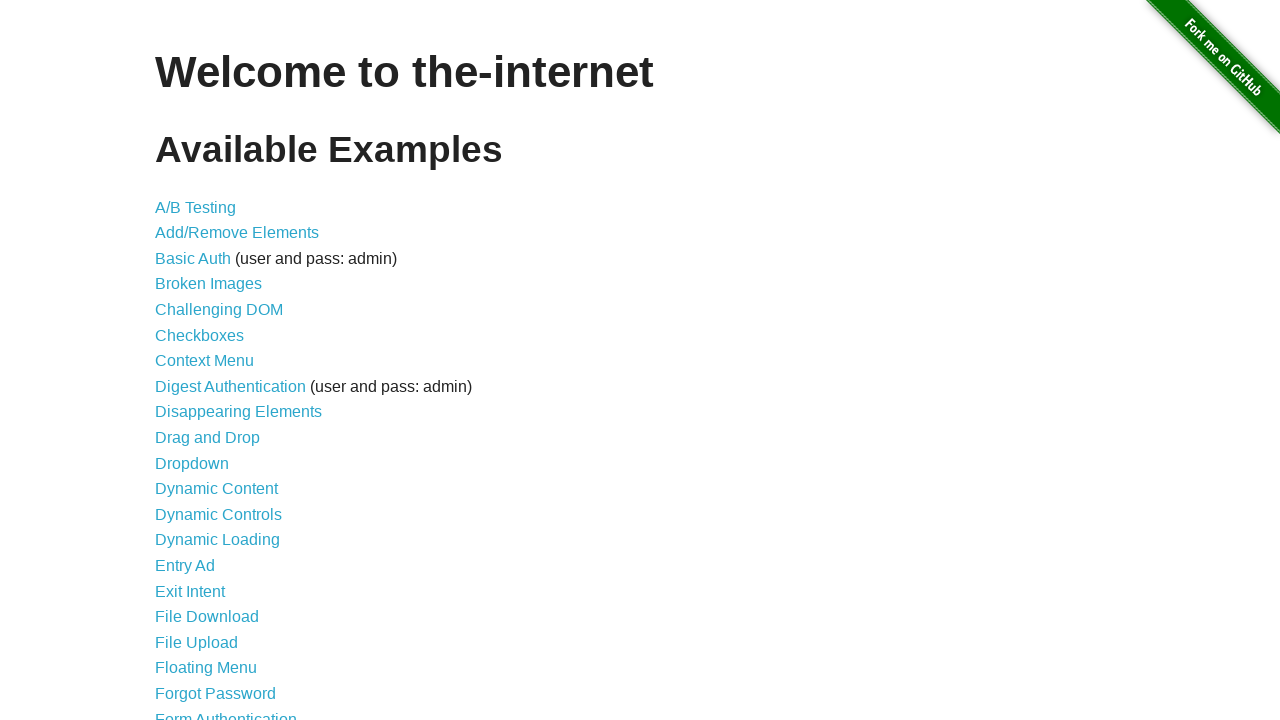

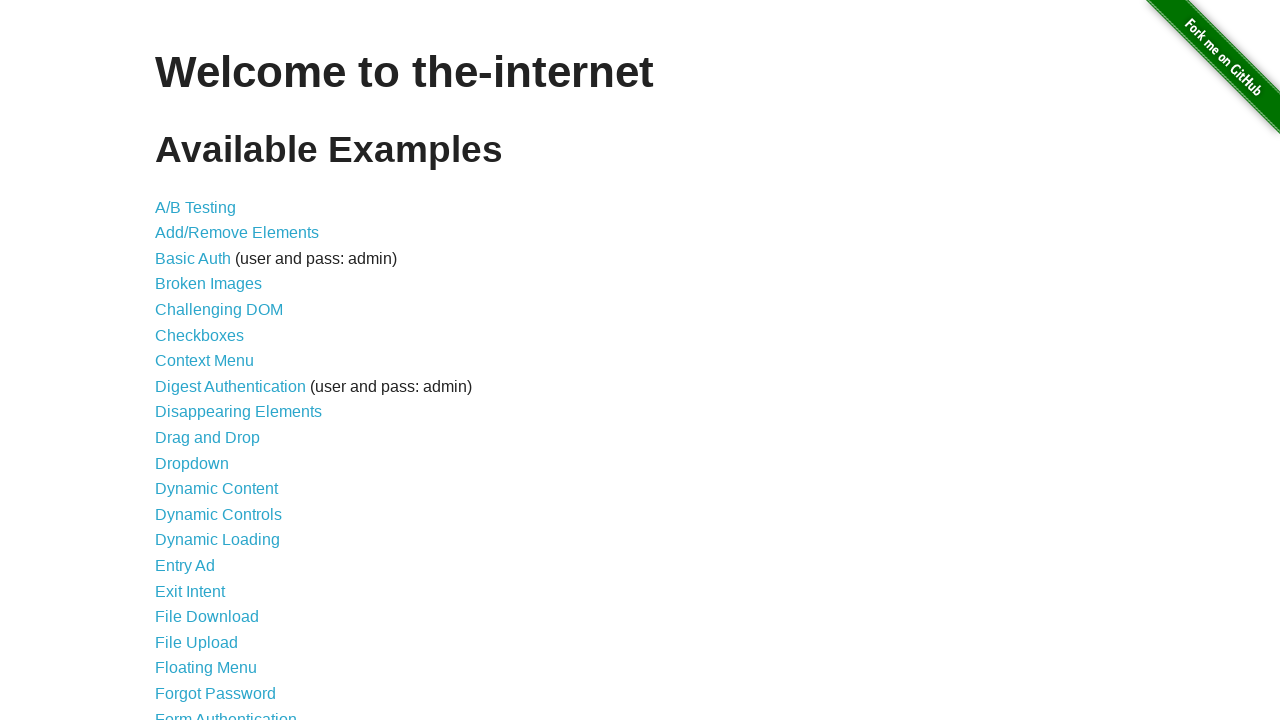